Tests iframe switching functionality by navigating to jQuery UI draggable demo, switching to the demo iframe, reading element text, switching back to main content, and clicking the Download link.

Starting URL: http://jqueryui.com/draggable/

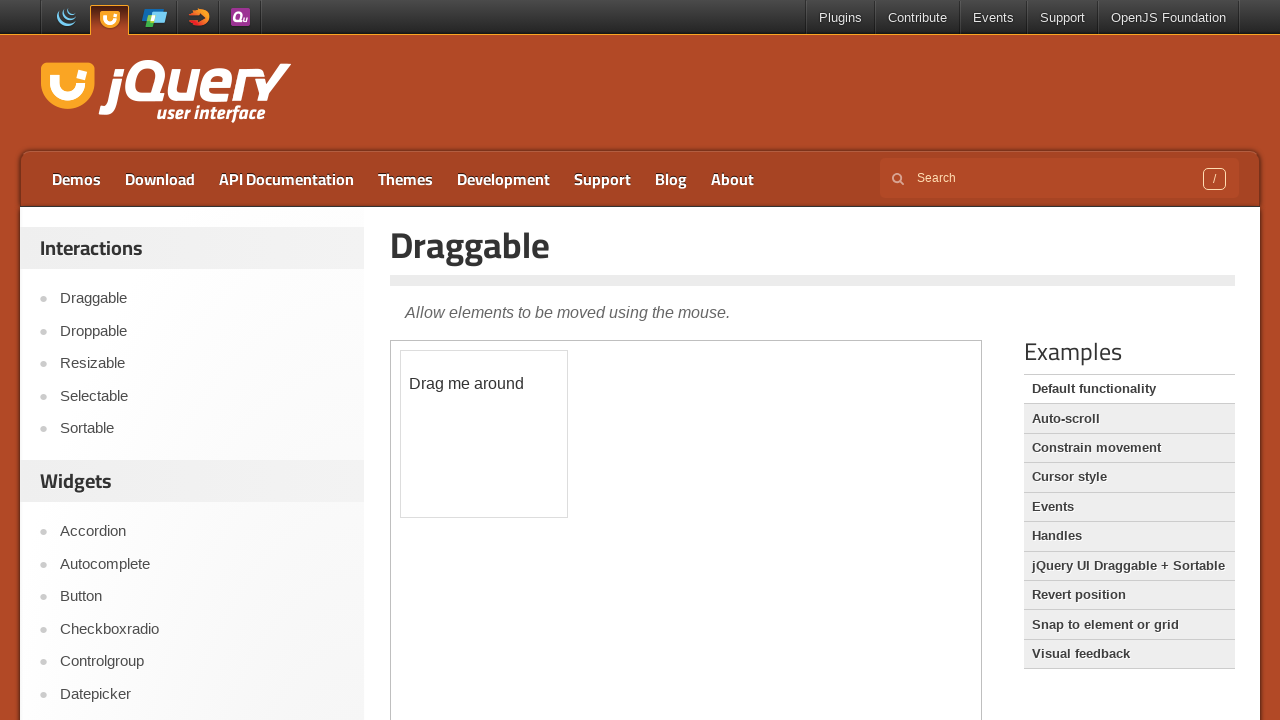

Waited for demo iframe to load
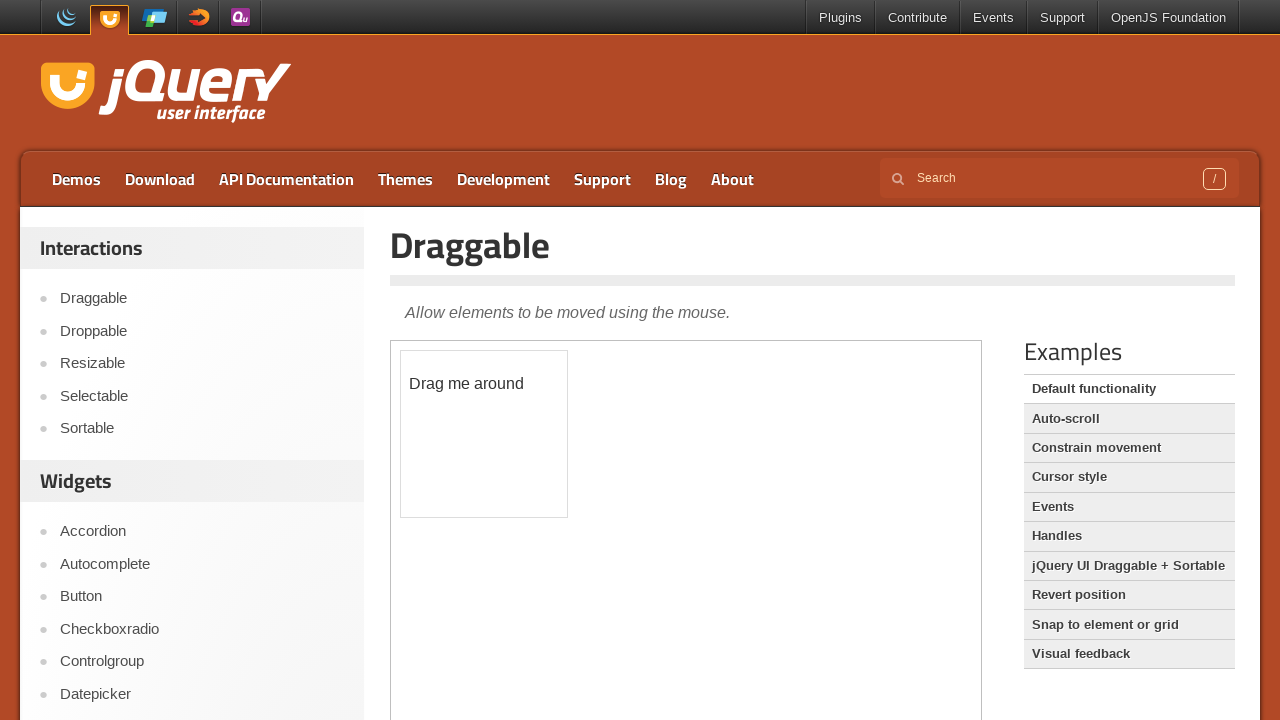

Switched to demo iframe
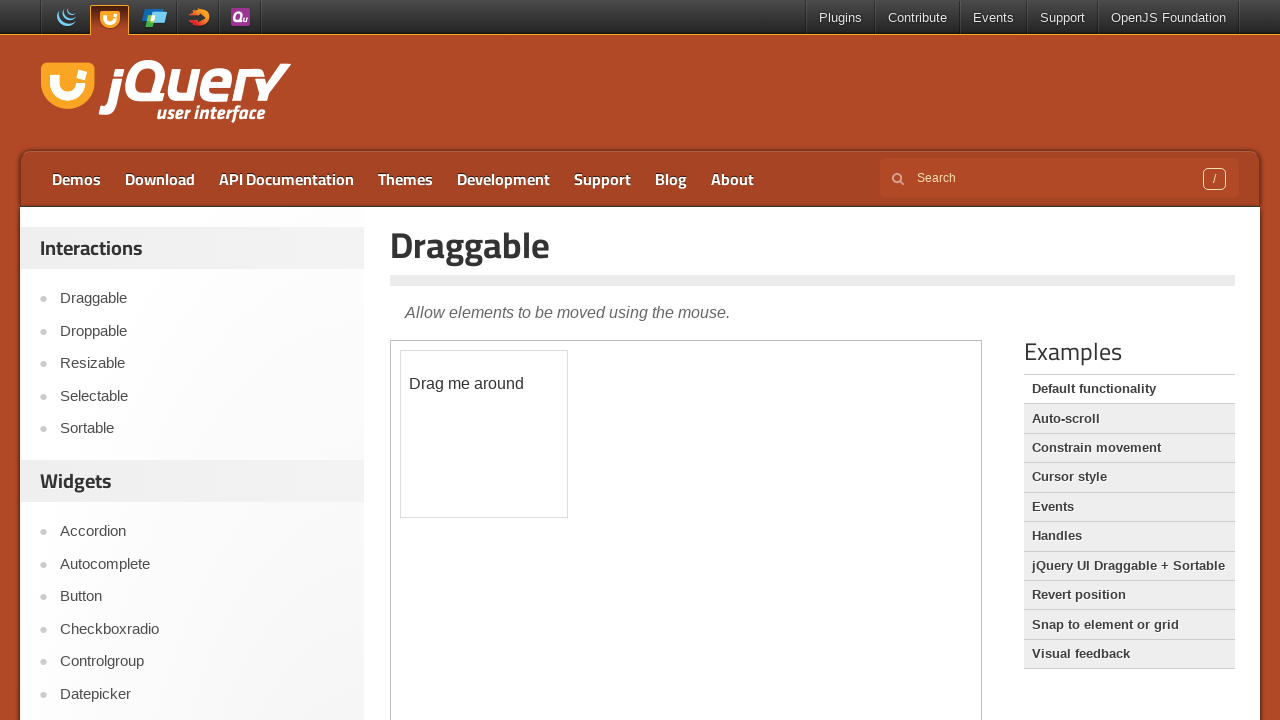

Retrieved draggable element text content: '
	Drag me around
'
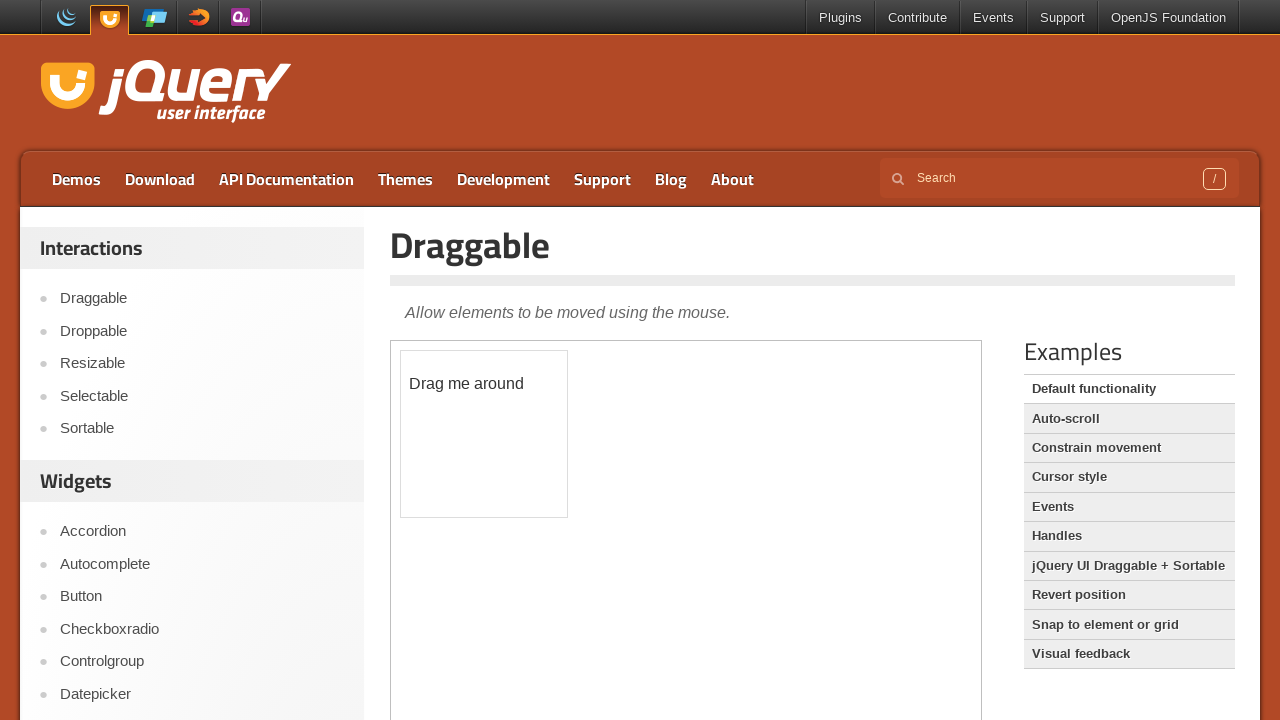

Clicked Download link in main content at (160, 179) on a:has-text('Download')
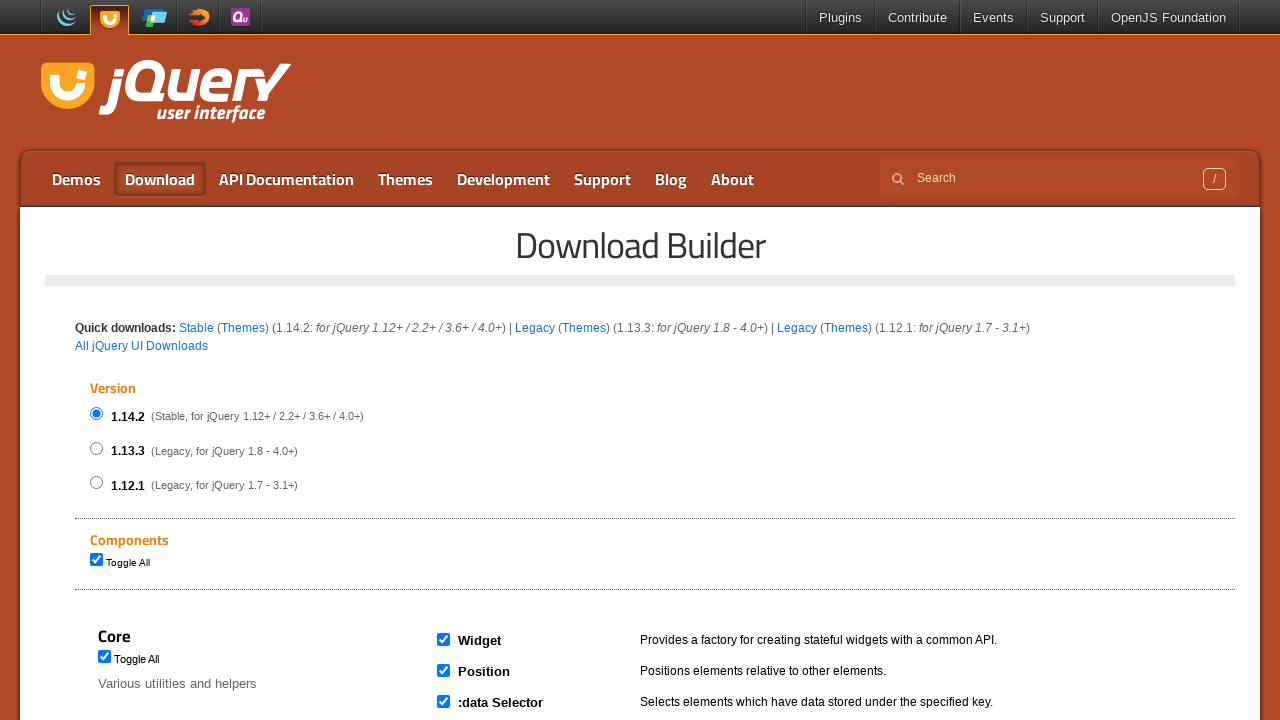

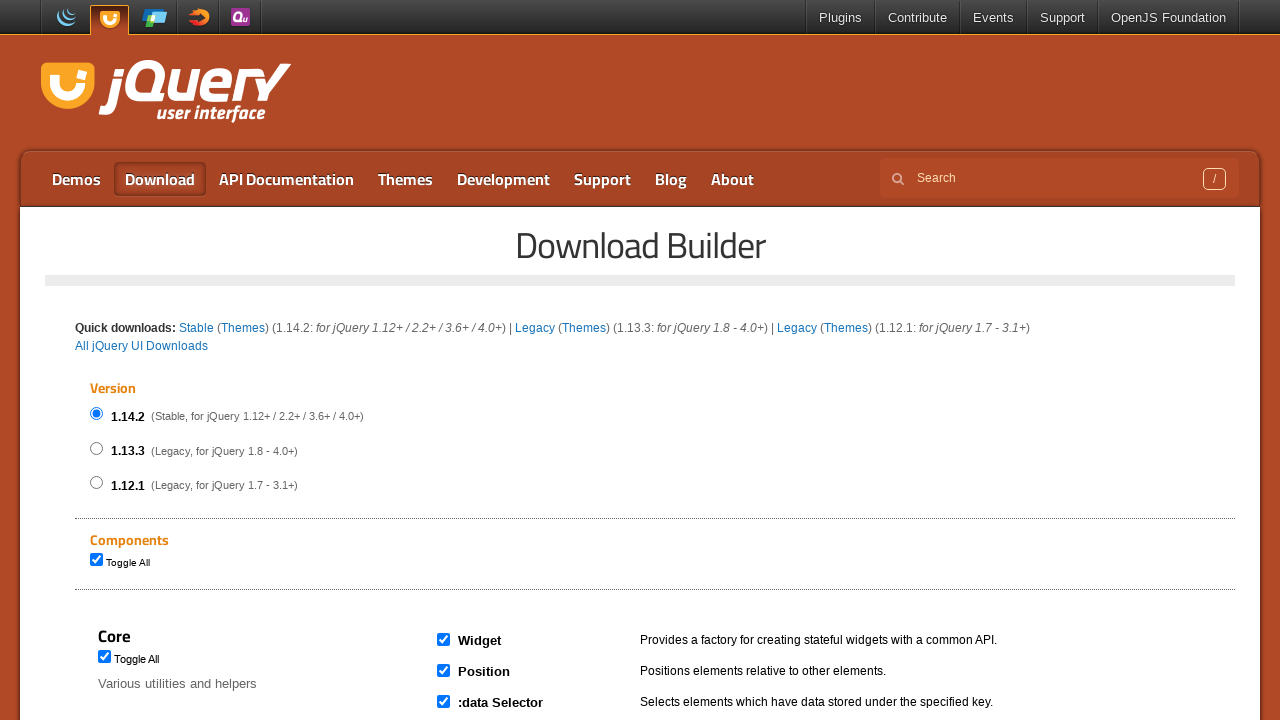